Tests the Selenium homepage by navigating to selenium.dev, reading the body text content, and maximizing the browser window.

Starting URL: https://selenium.dev/

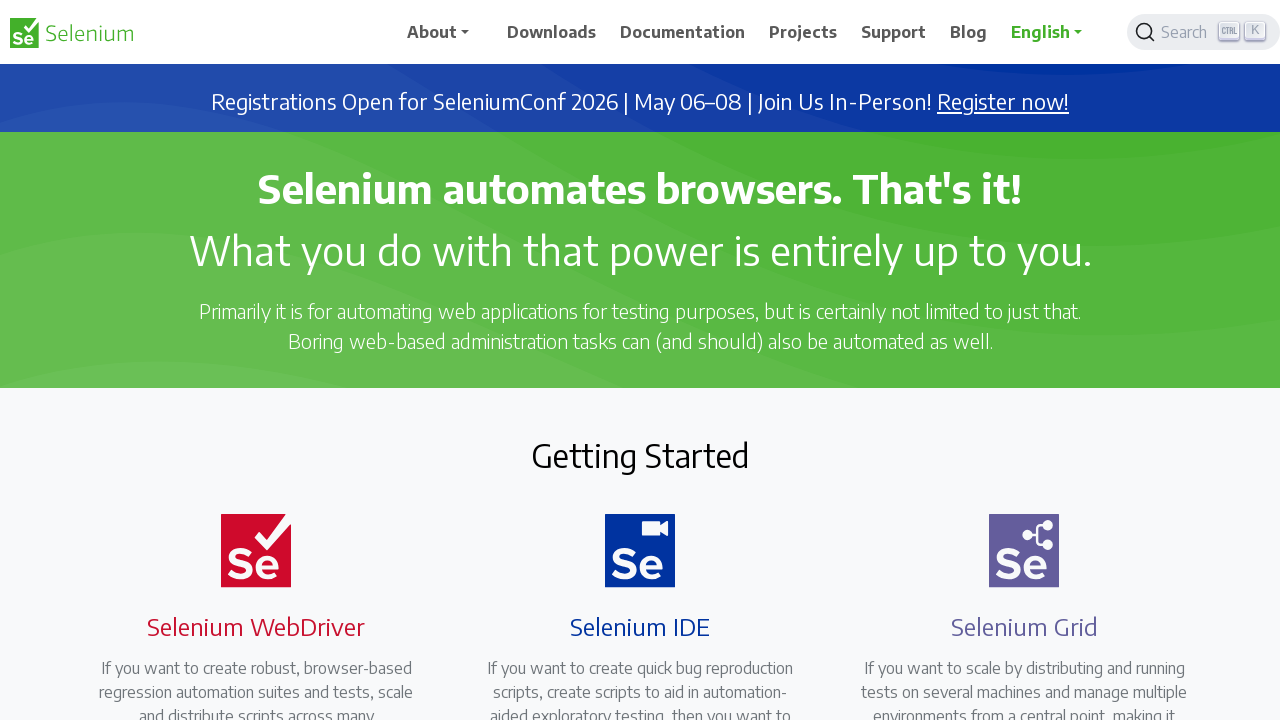

Waited for page body to load
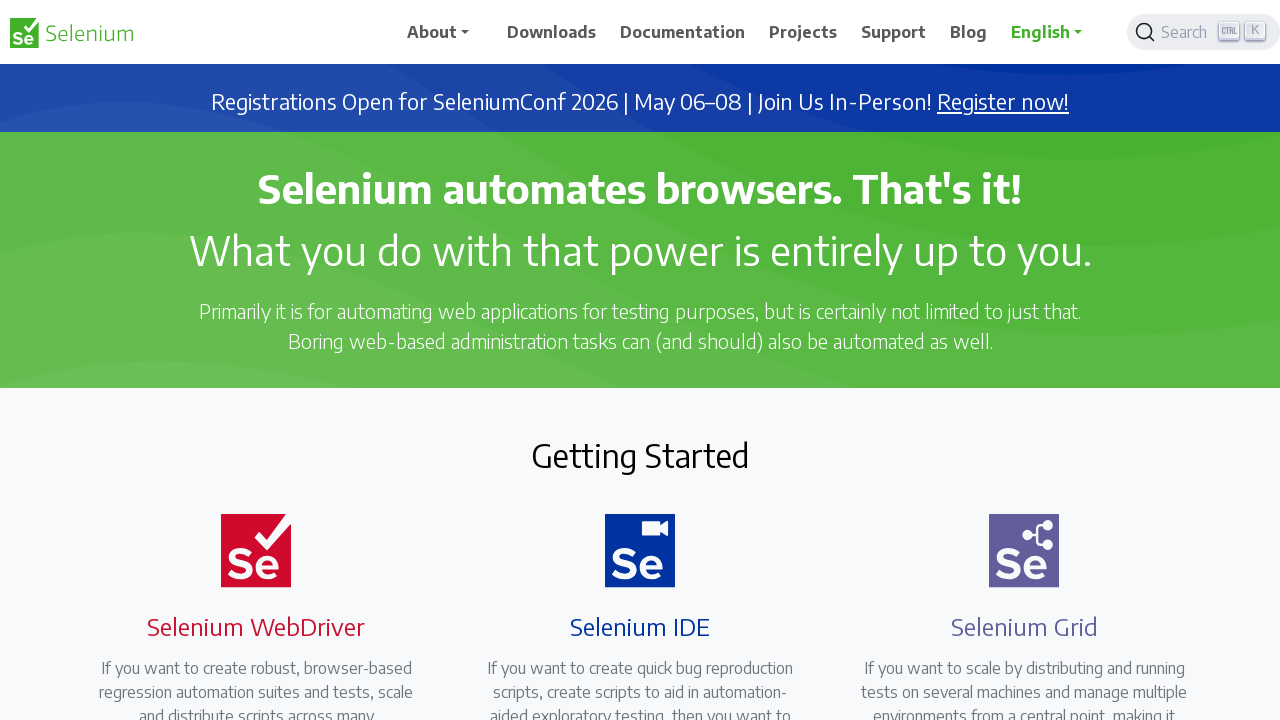

Retrieved body text content from Selenium homepage
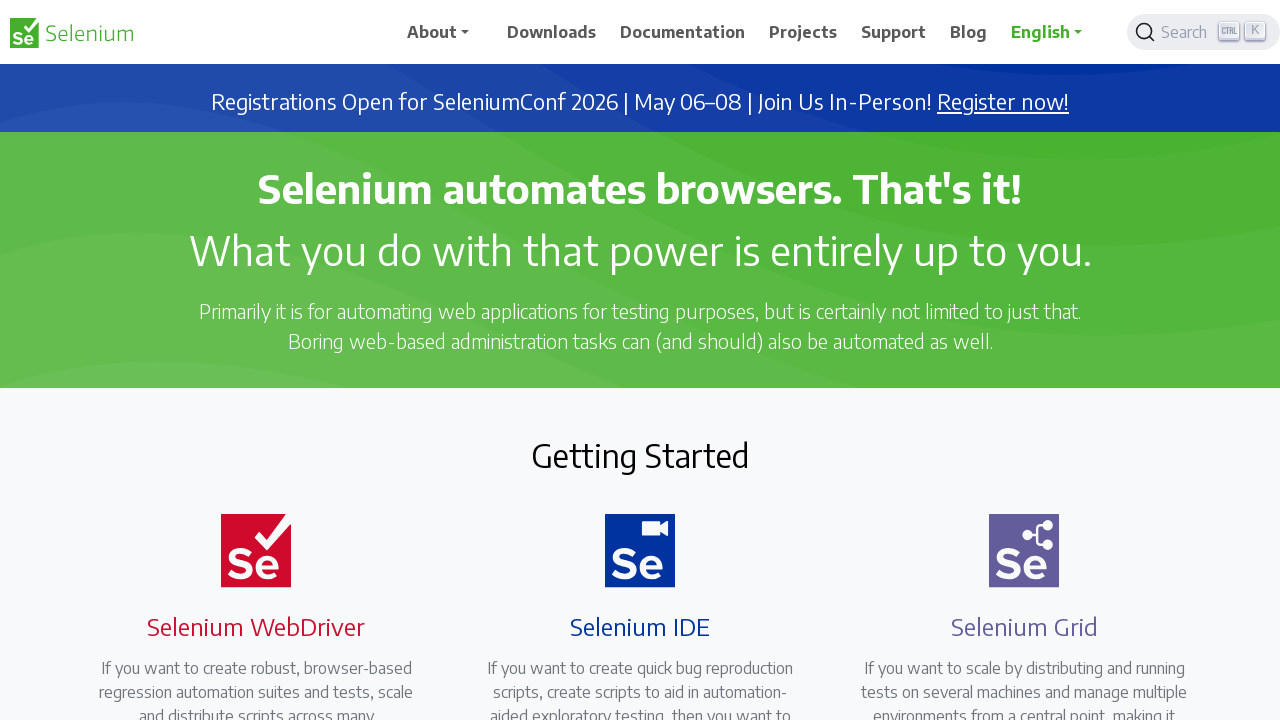

Maximized browser window to 1920x1080
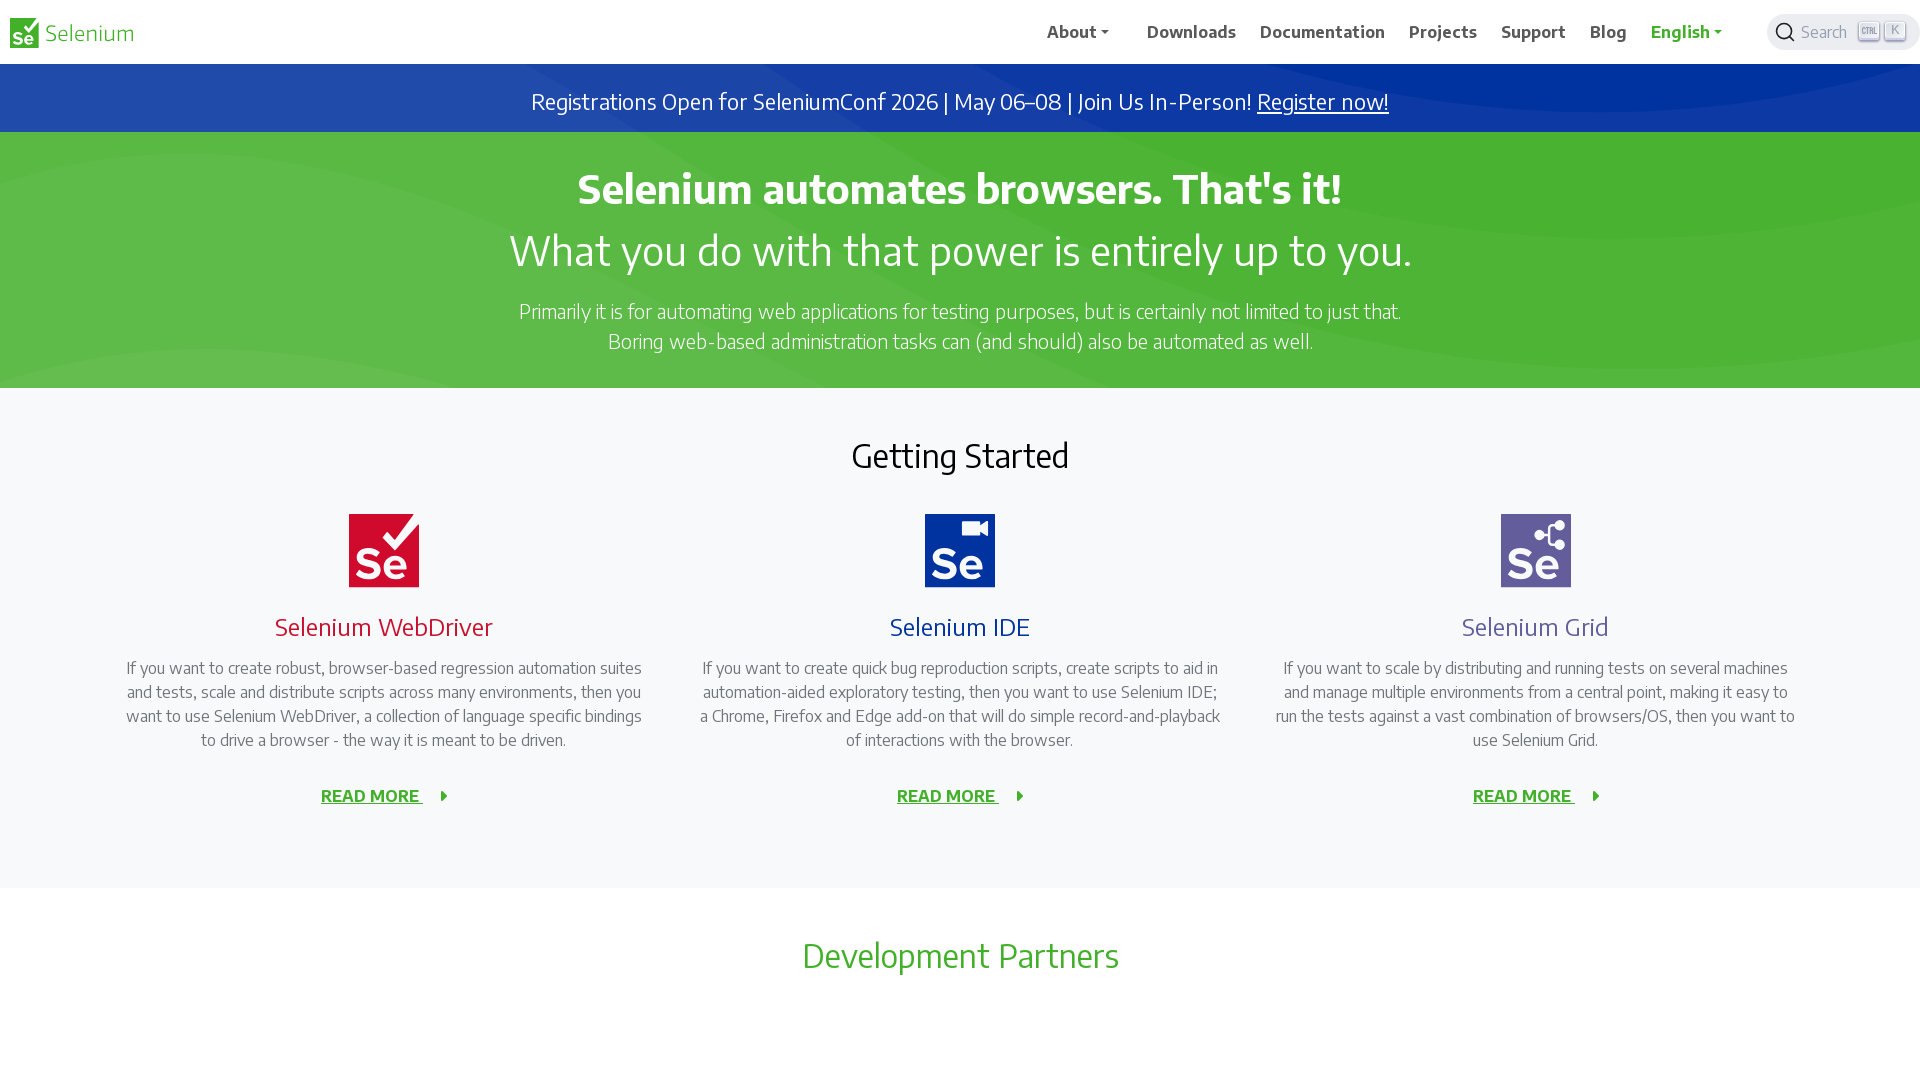

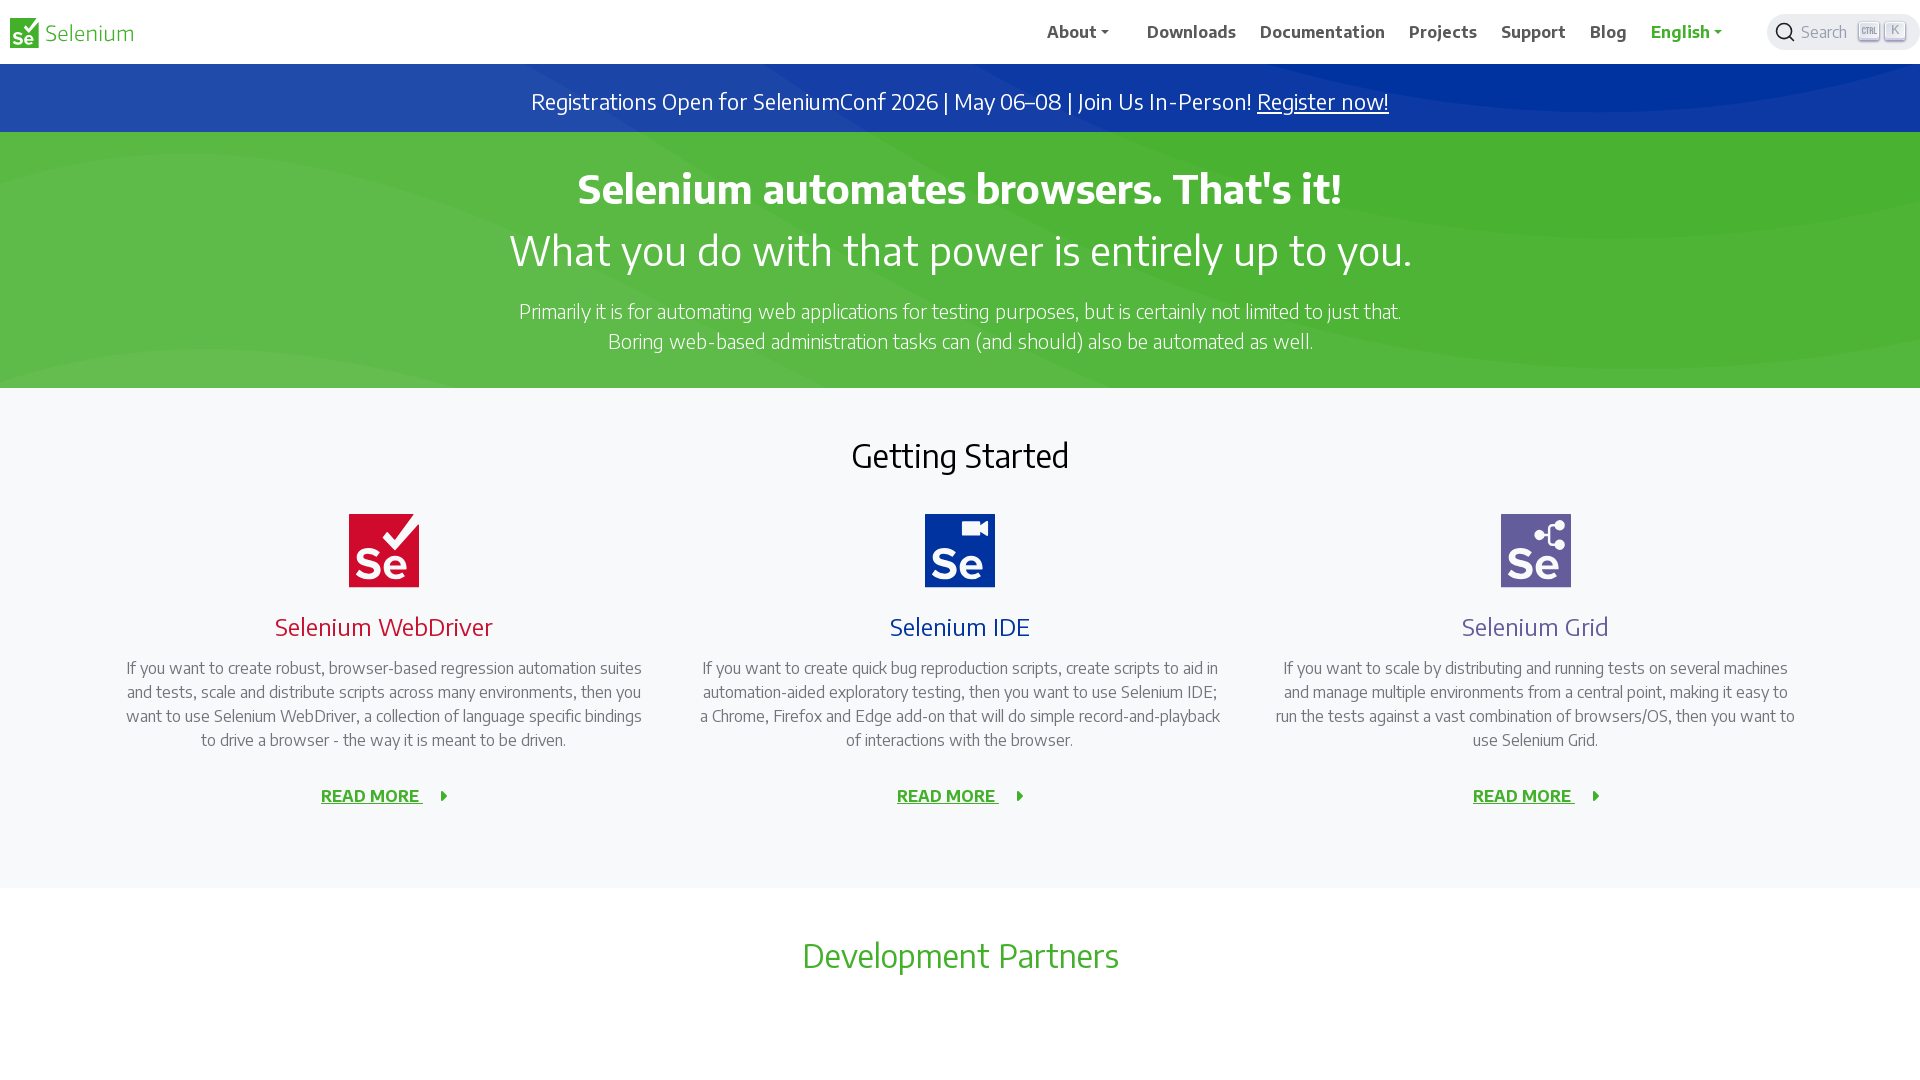